Tests filtering to display all items after using other filters

Starting URL: https://demo.playwright.dev/todomvc

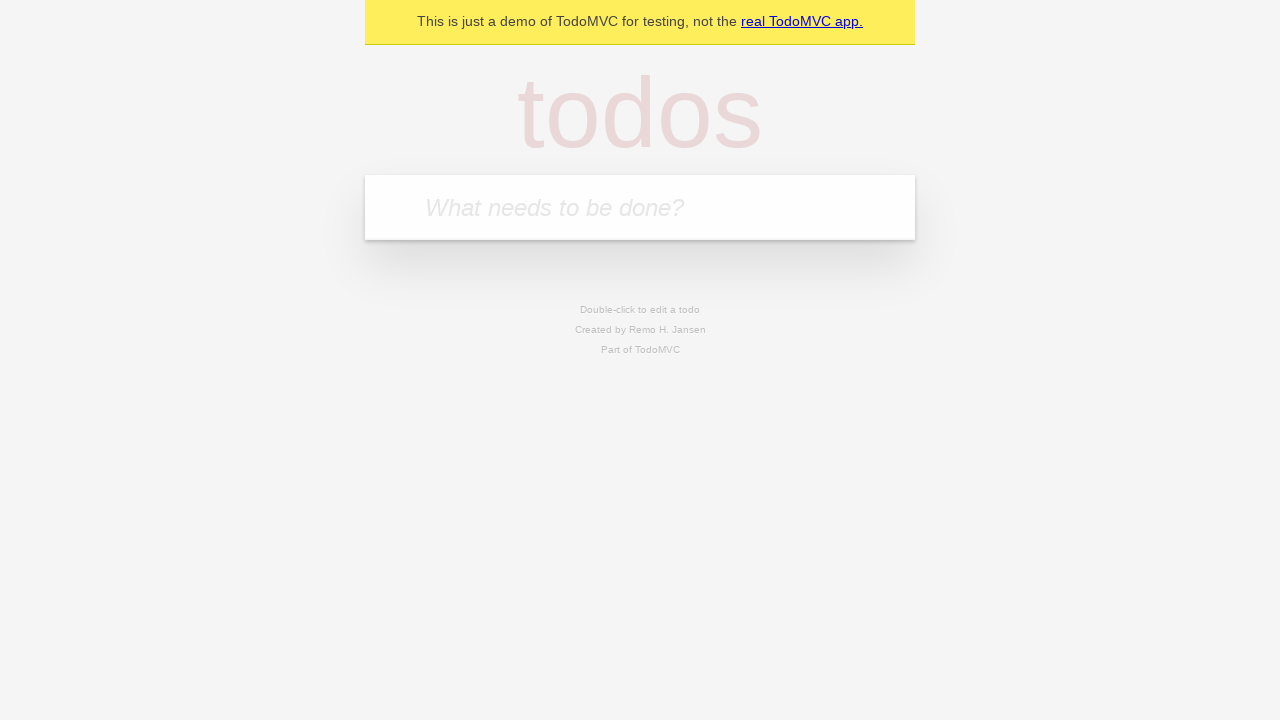

Filled todo input with 'buy some cheese' on internal:attr=[placeholder="What needs to be done?"i]
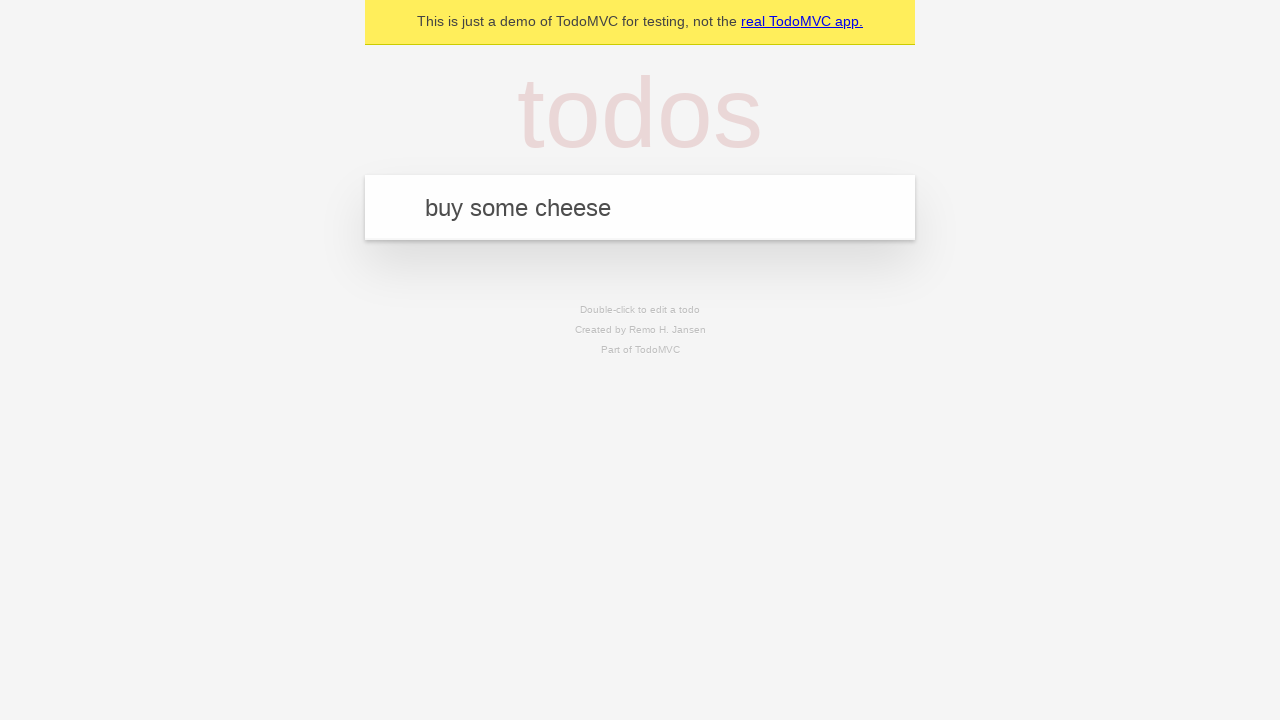

Pressed Enter to add todo 'buy some cheese' on internal:attr=[placeholder="What needs to be done?"i]
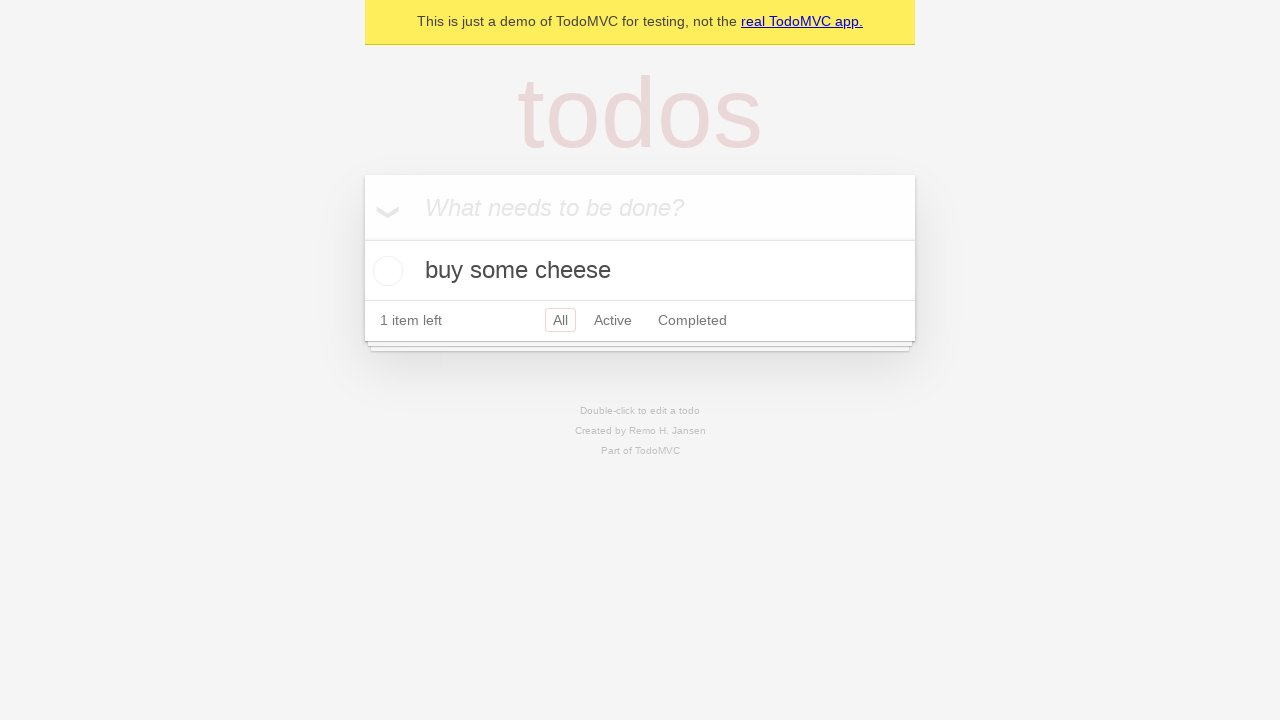

Filled todo input with 'feed the cat' on internal:attr=[placeholder="What needs to be done?"i]
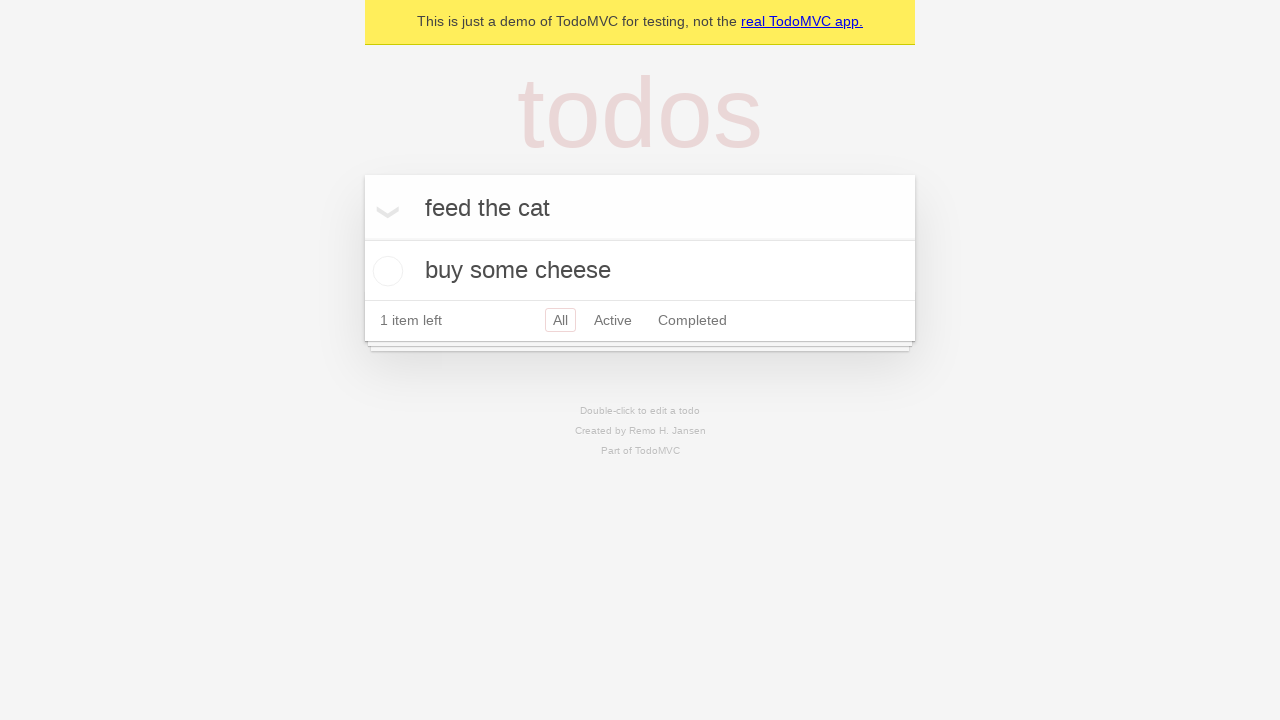

Pressed Enter to add todo 'feed the cat' on internal:attr=[placeholder="What needs to be done?"i]
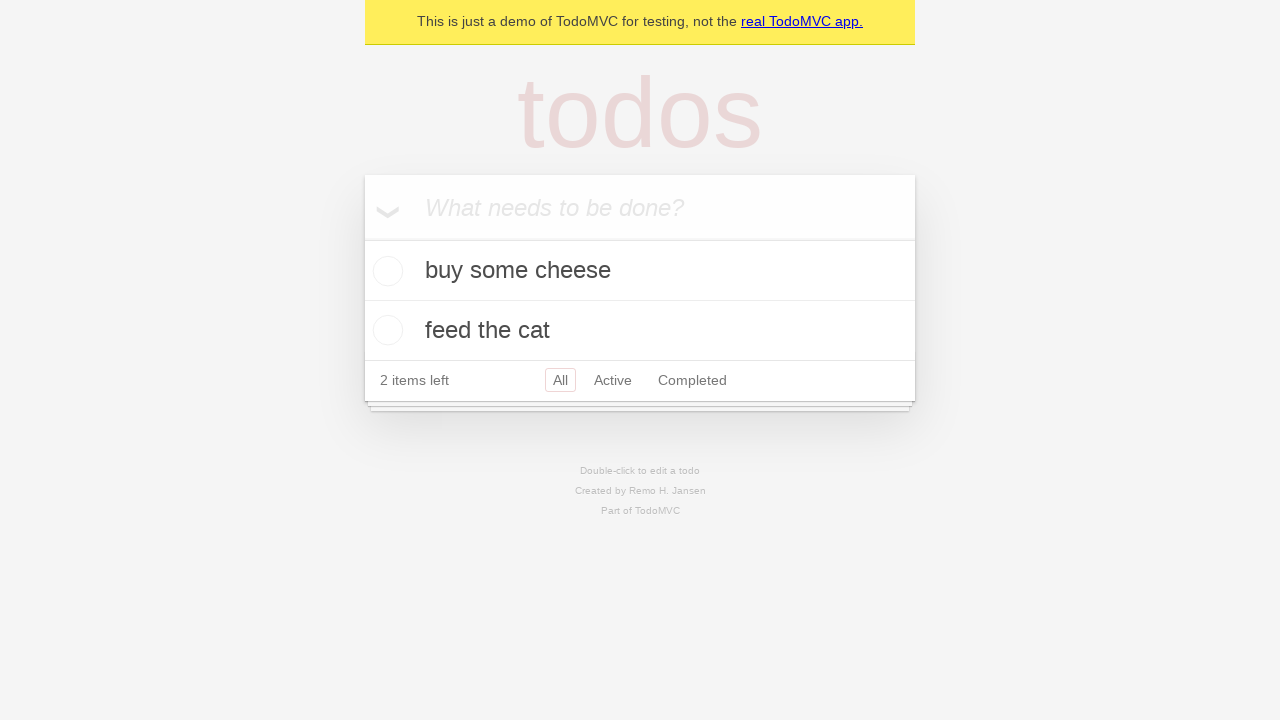

Filled todo input with 'book a doctors appointment' on internal:attr=[placeholder="What needs to be done?"i]
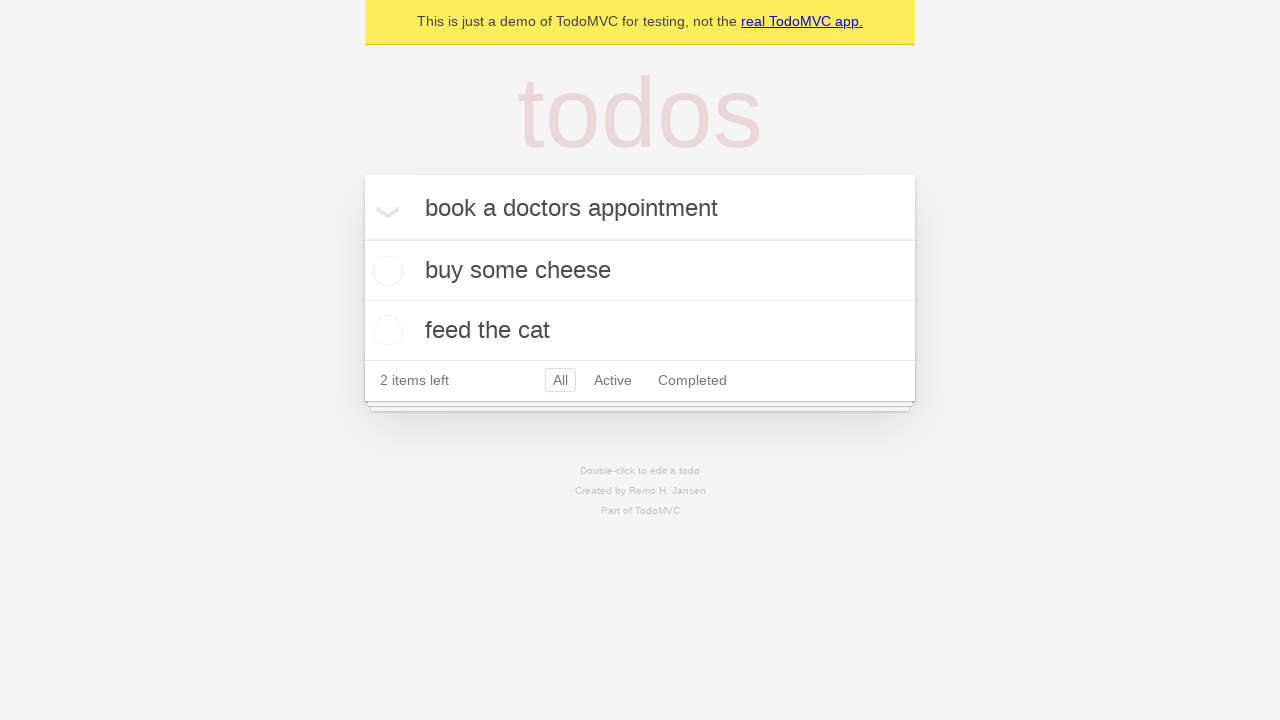

Pressed Enter to add todo 'book a doctors appointment' on internal:attr=[placeholder="What needs to be done?"i]
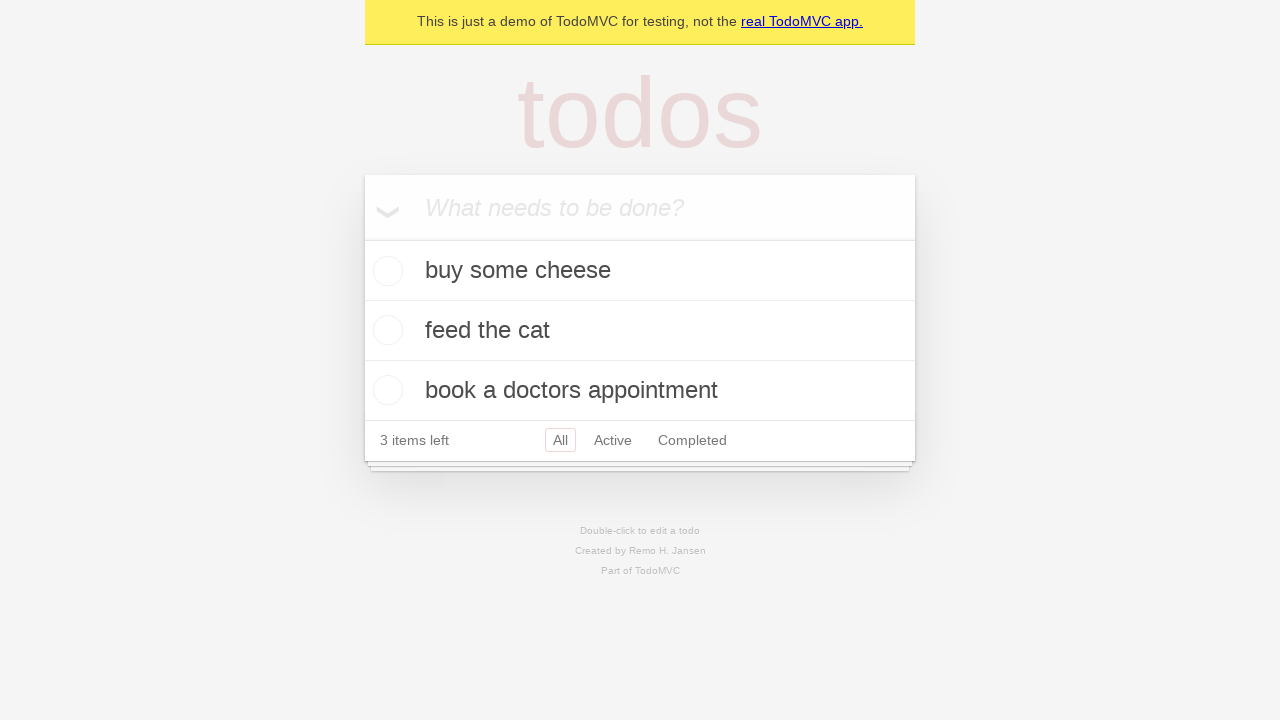

Checked the second todo item at (385, 330) on internal:testid=[data-testid="todo-item"s] >> nth=1 >> internal:role=checkbox
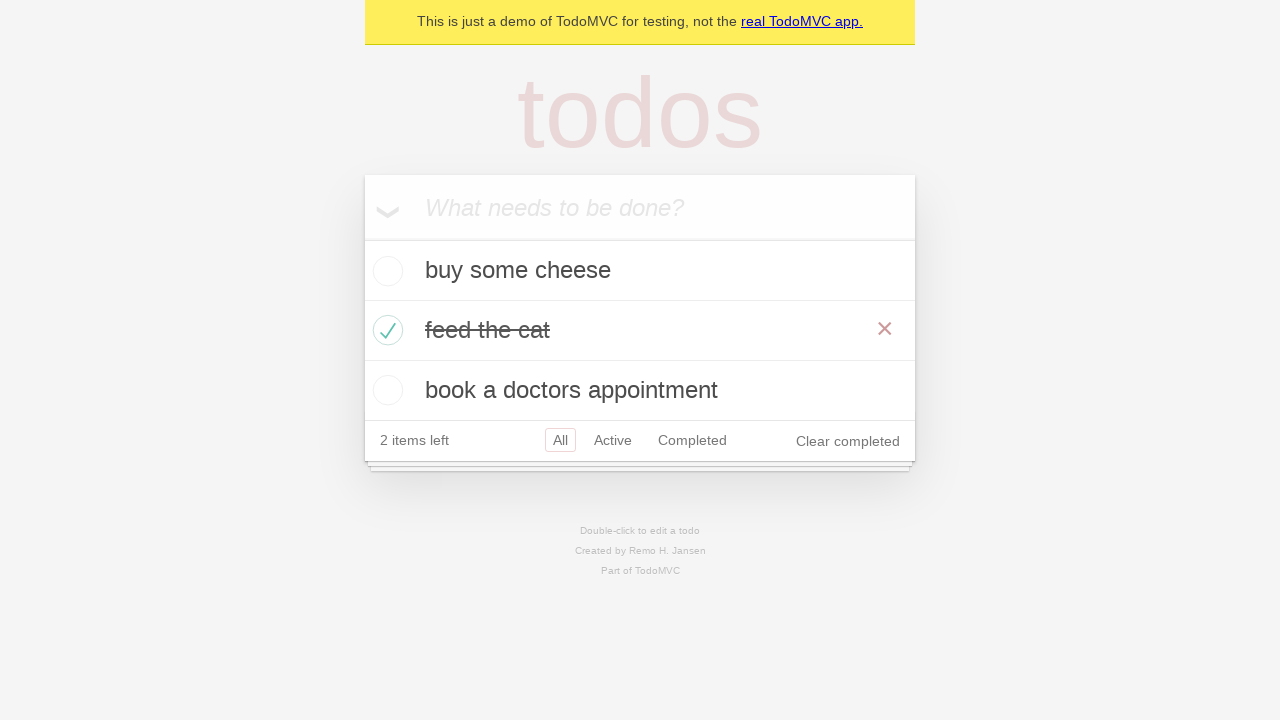

Clicked 'Active' filter at (613, 440) on internal:role=link[name="Active"i]
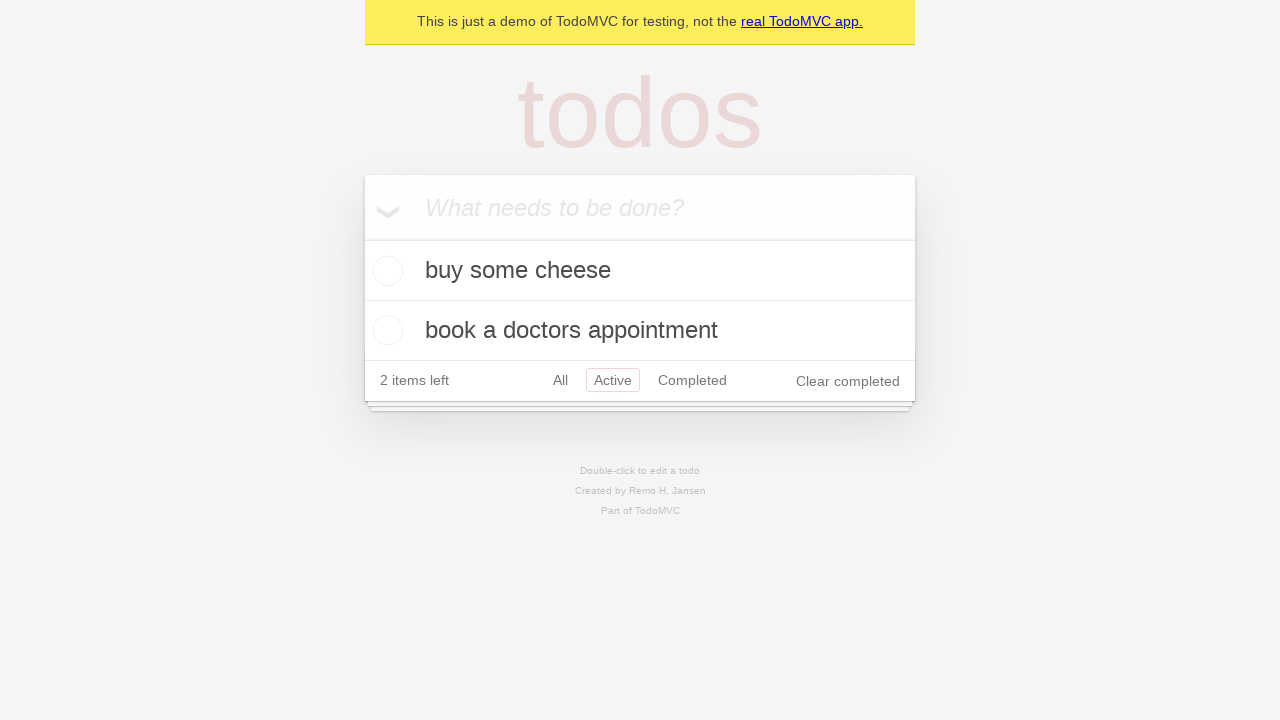

Clicked 'Completed' filter at (692, 380) on internal:role=link[name="Completed"i]
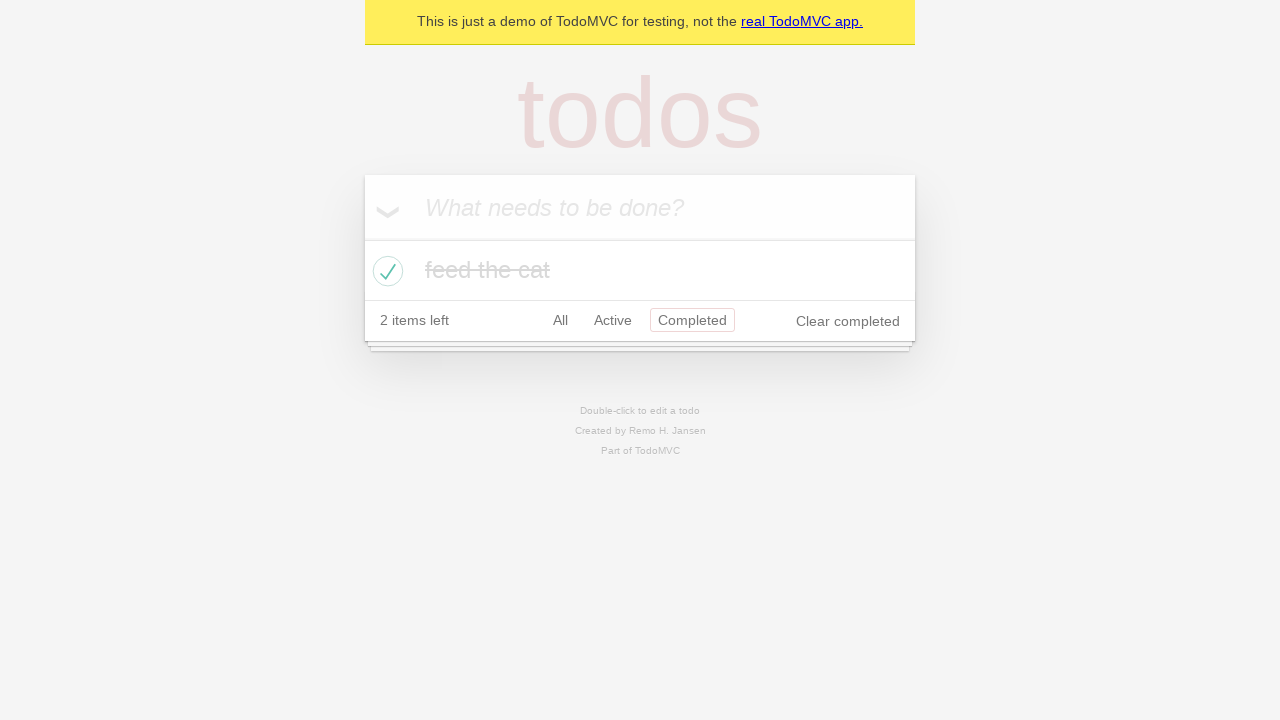

Clicked 'All' filter to display all items at (560, 320) on internal:role=link[name="All"i]
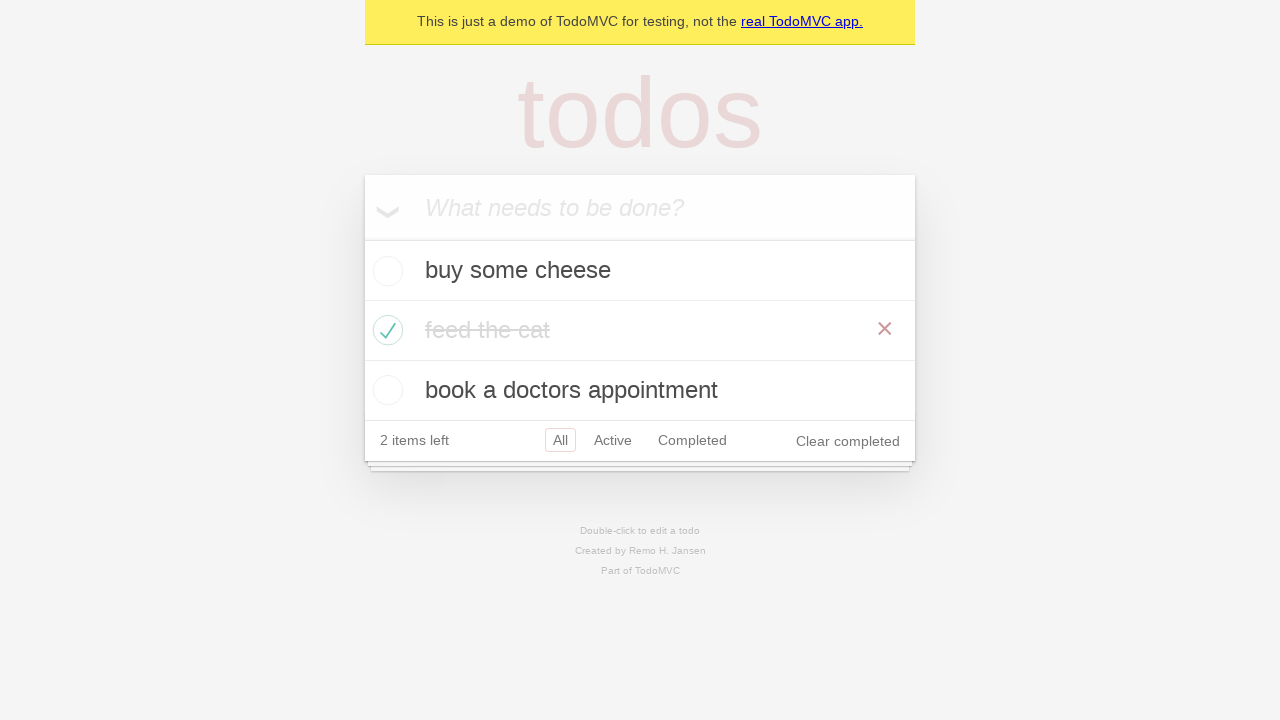

Waited for filter to apply
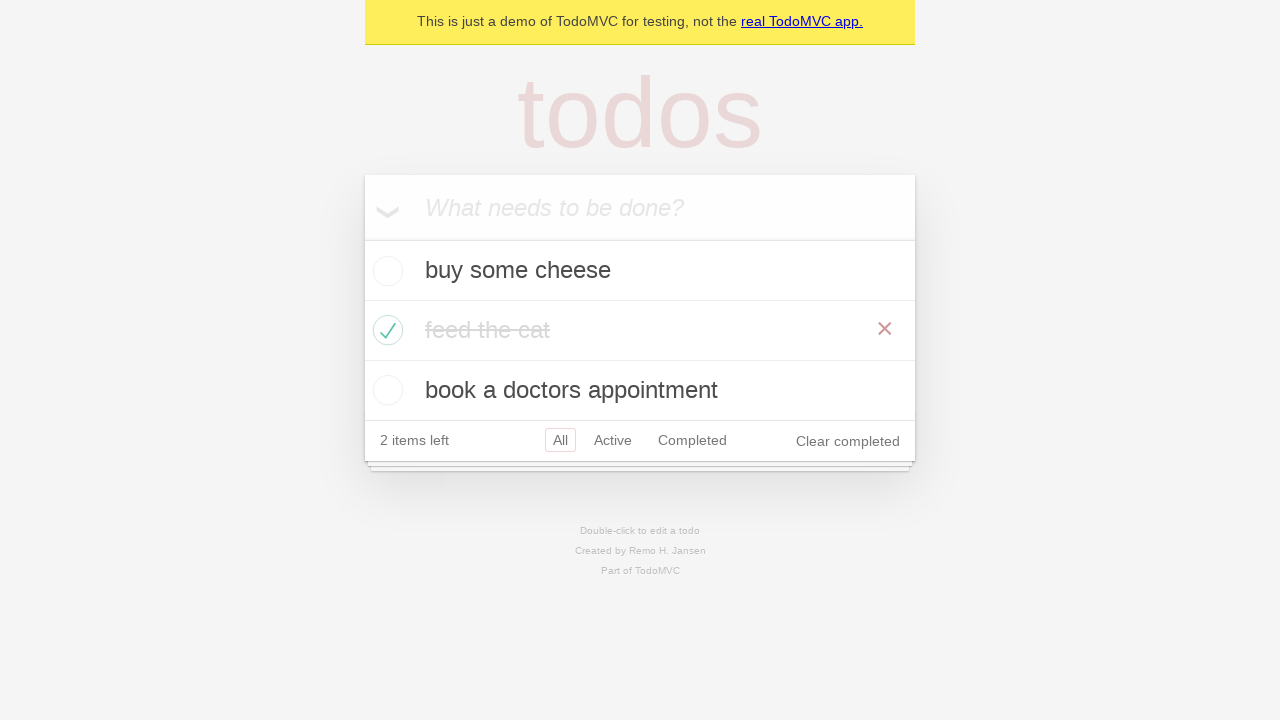

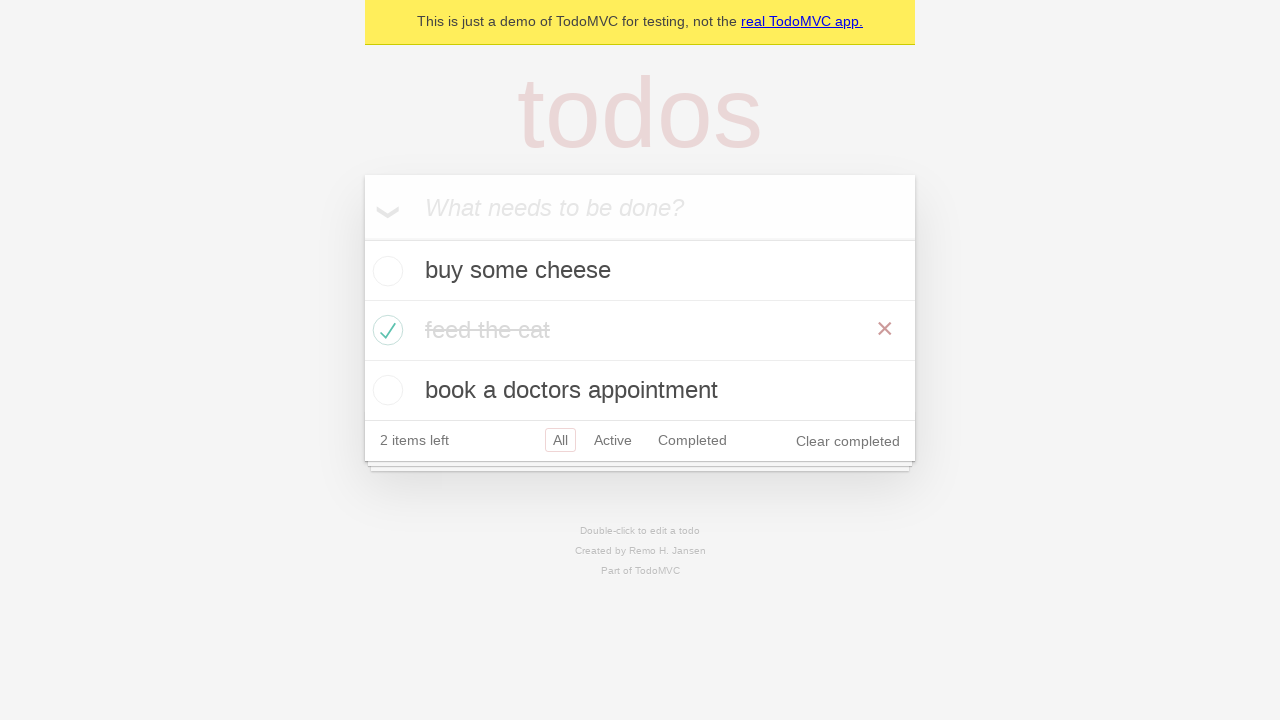